Navigates to an LMS website and clicks on the "My Account" link to verify the page title

Starting URL: https://alchemy.hguy.co/lms

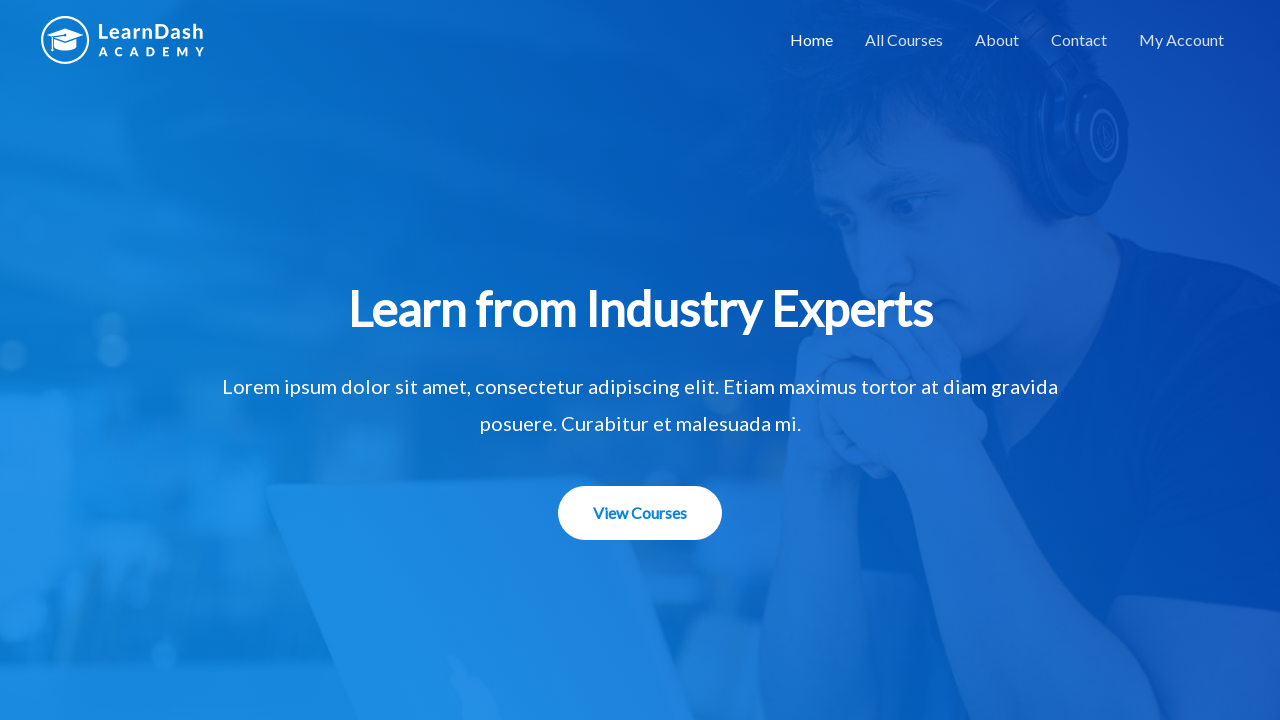

Navigated to LMS website at https://alchemy.hguy.co/lms
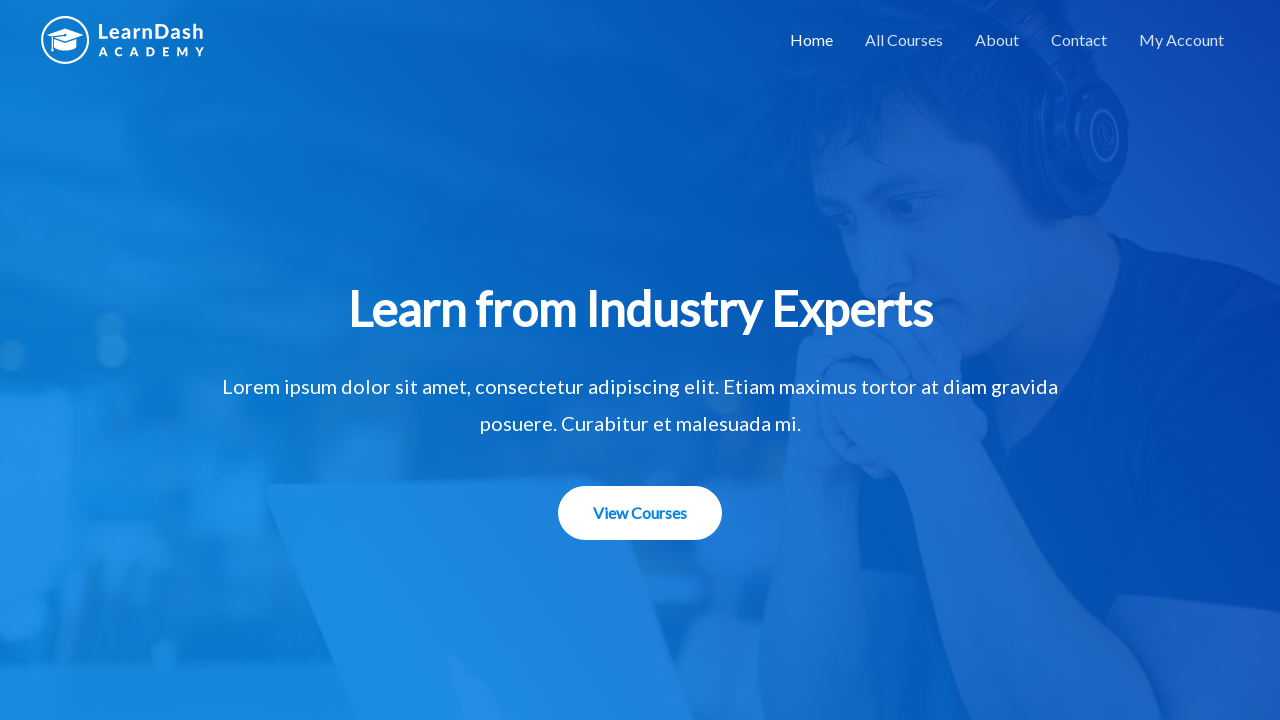

Clicked on 'My Account' link at (1182, 40) on a:has-text('My Account')
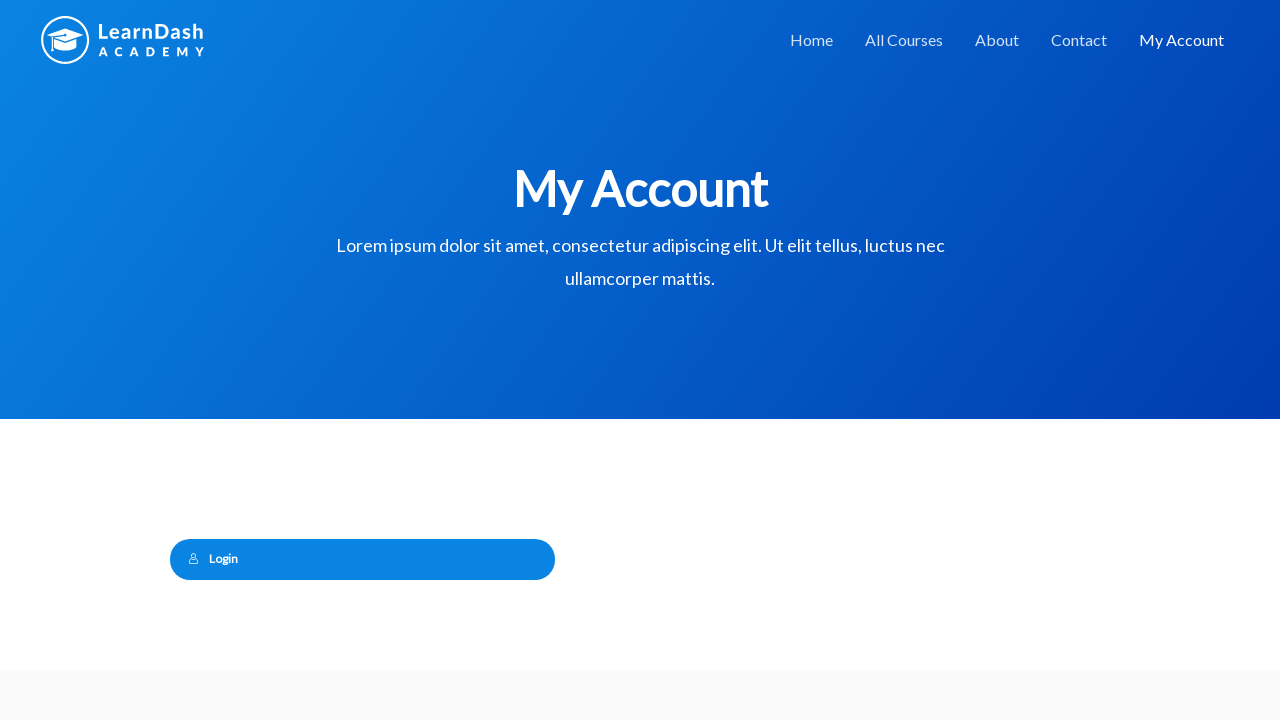

Waited for page to load (networkidle)
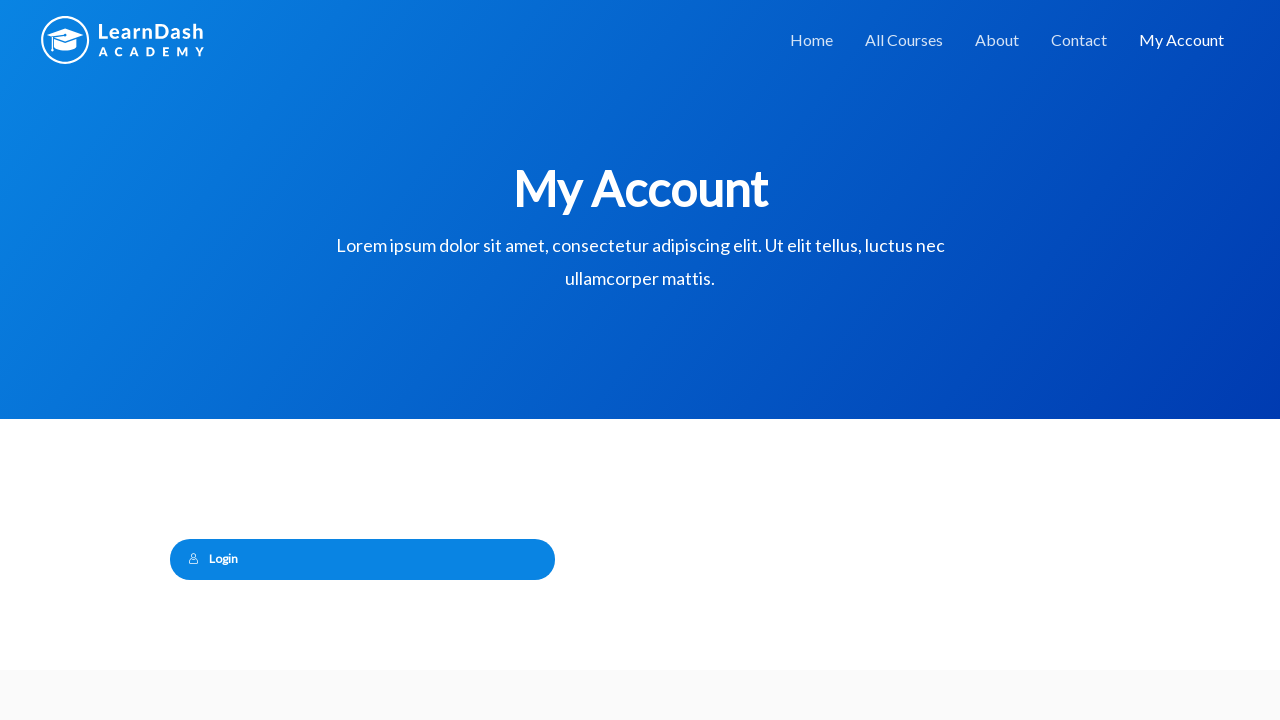

Verified page title is 'My Account – Alchemy LMS'
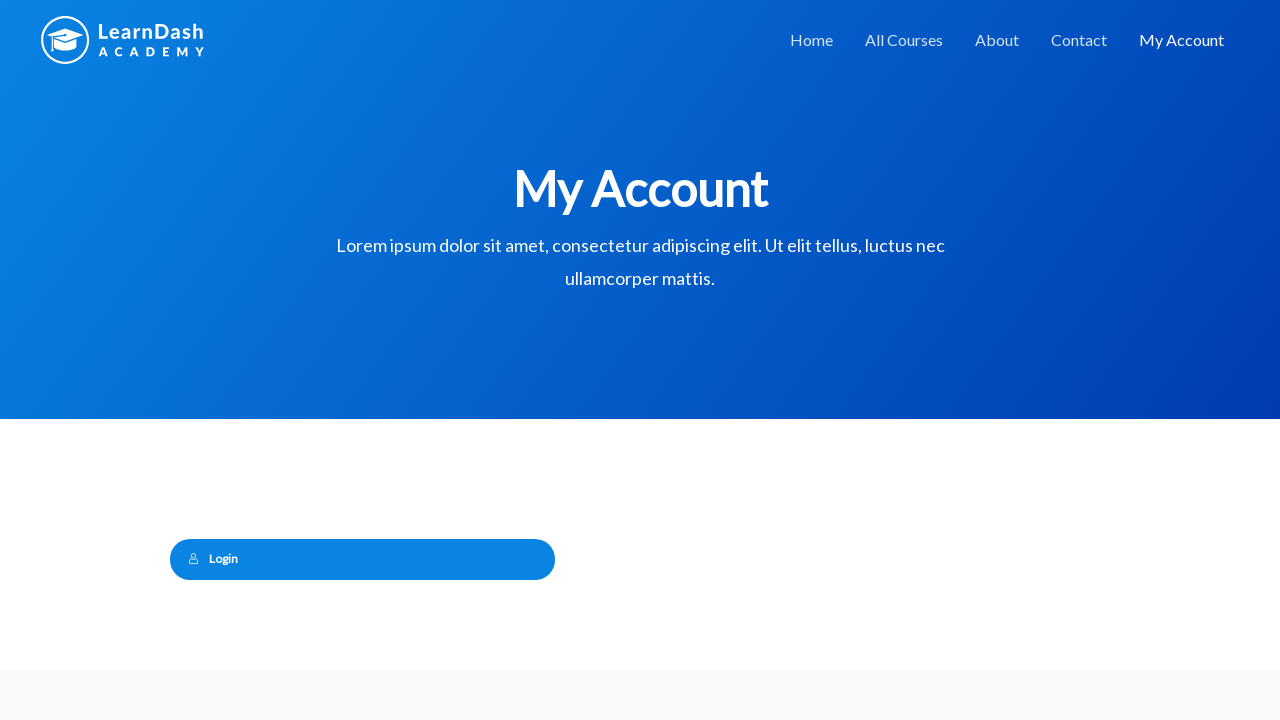

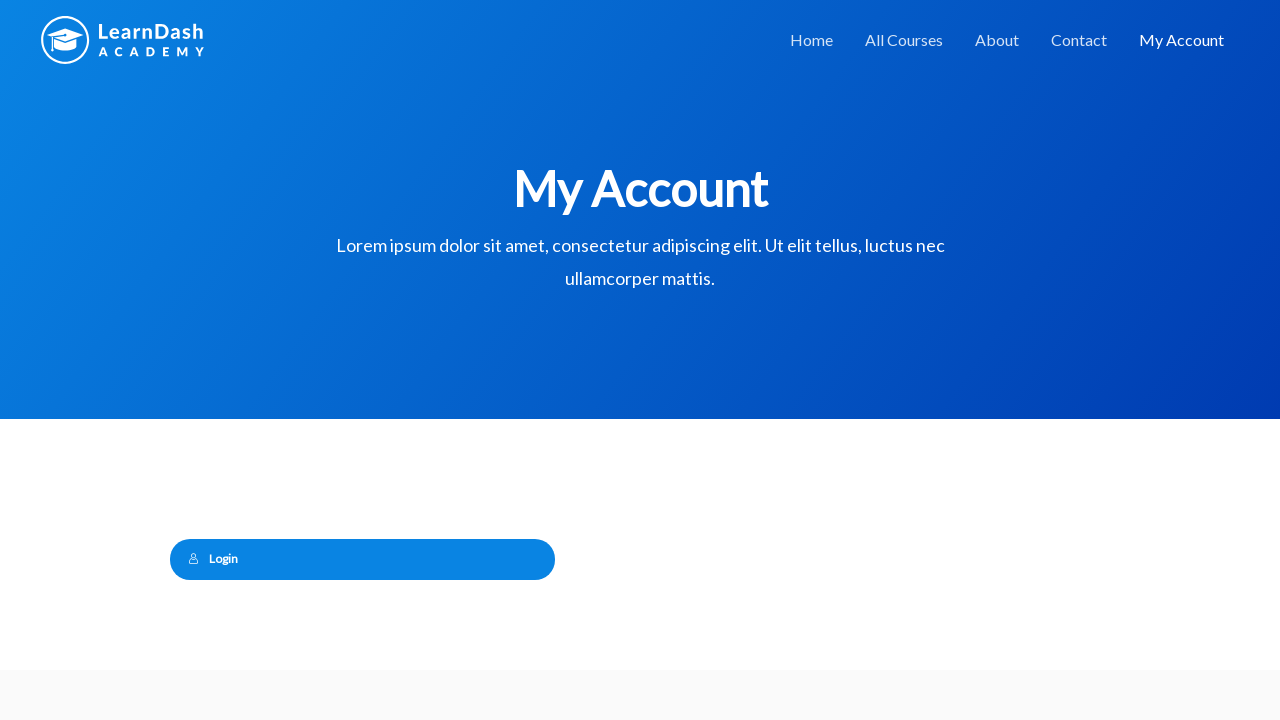